Tests opting out of A/B testing by visiting the page, verifying A/B test is active, then adding an opt-out cookie, refreshing, and verifying the opt-out state.

Starting URL: http://the-internet.herokuapp.com/abtest

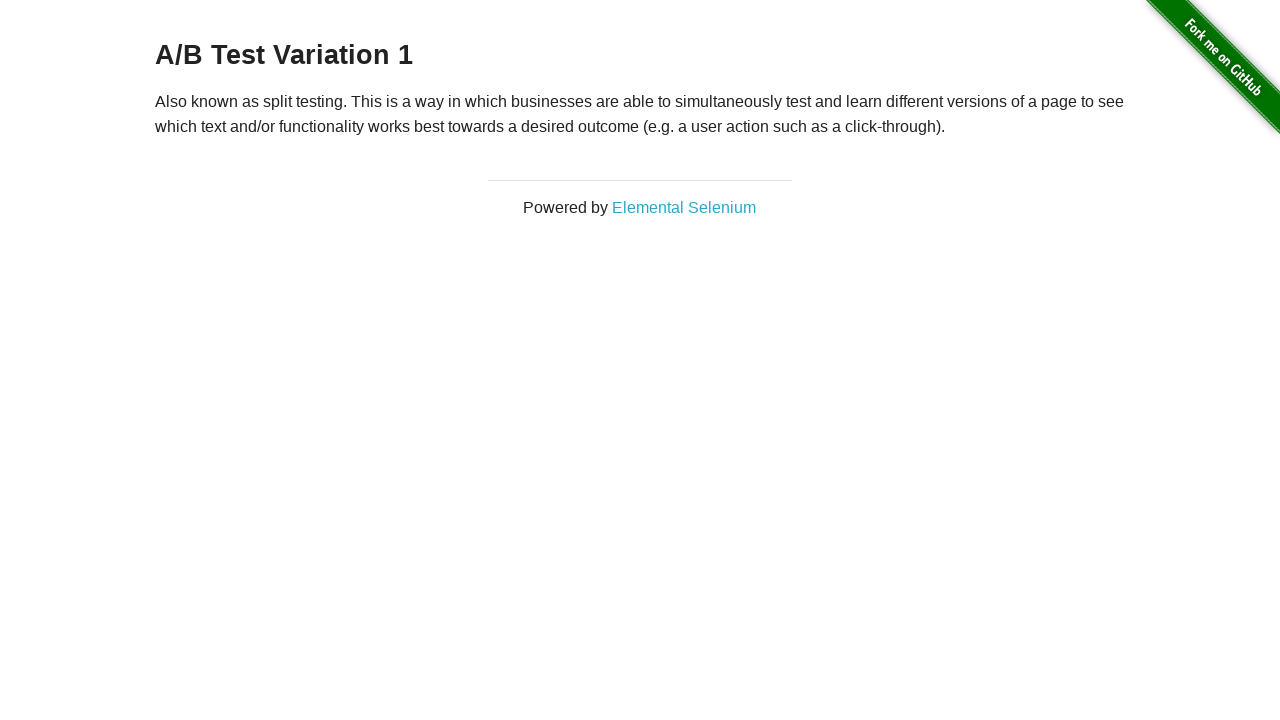

Retrieved h3 heading text to verify A/B test is active
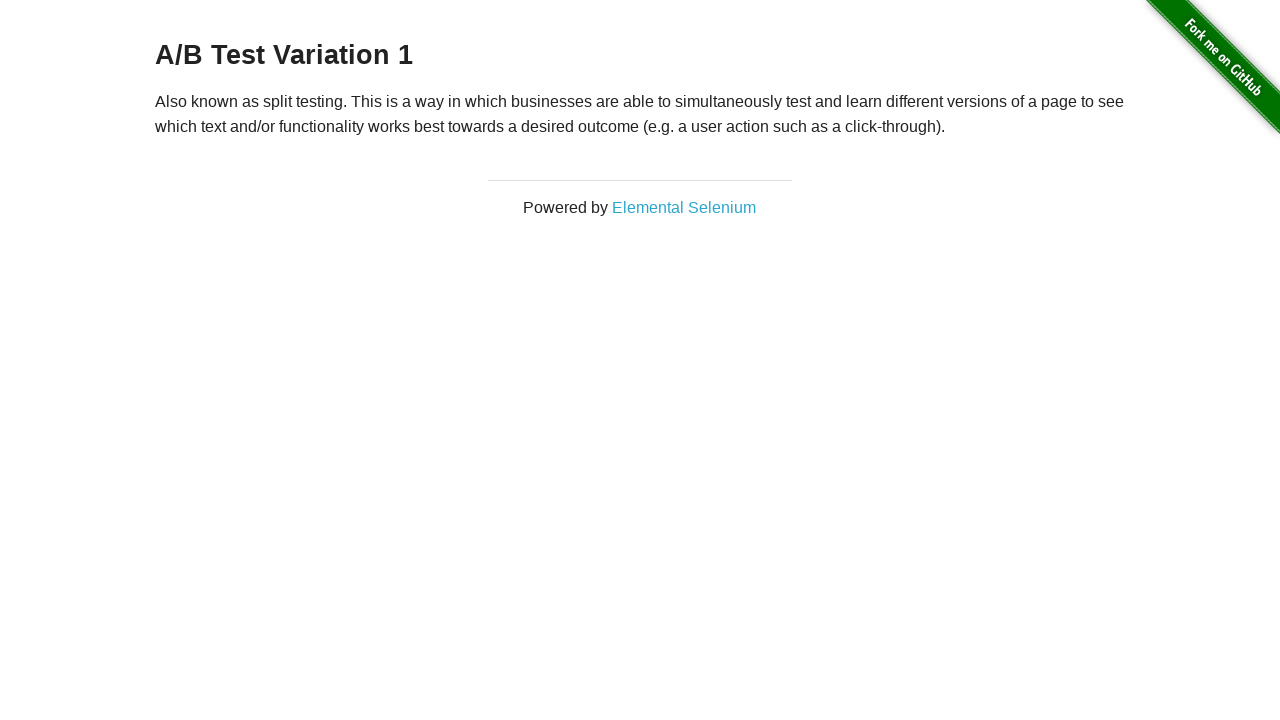

Verified heading starts with 'A/B Test' - A/B test is active
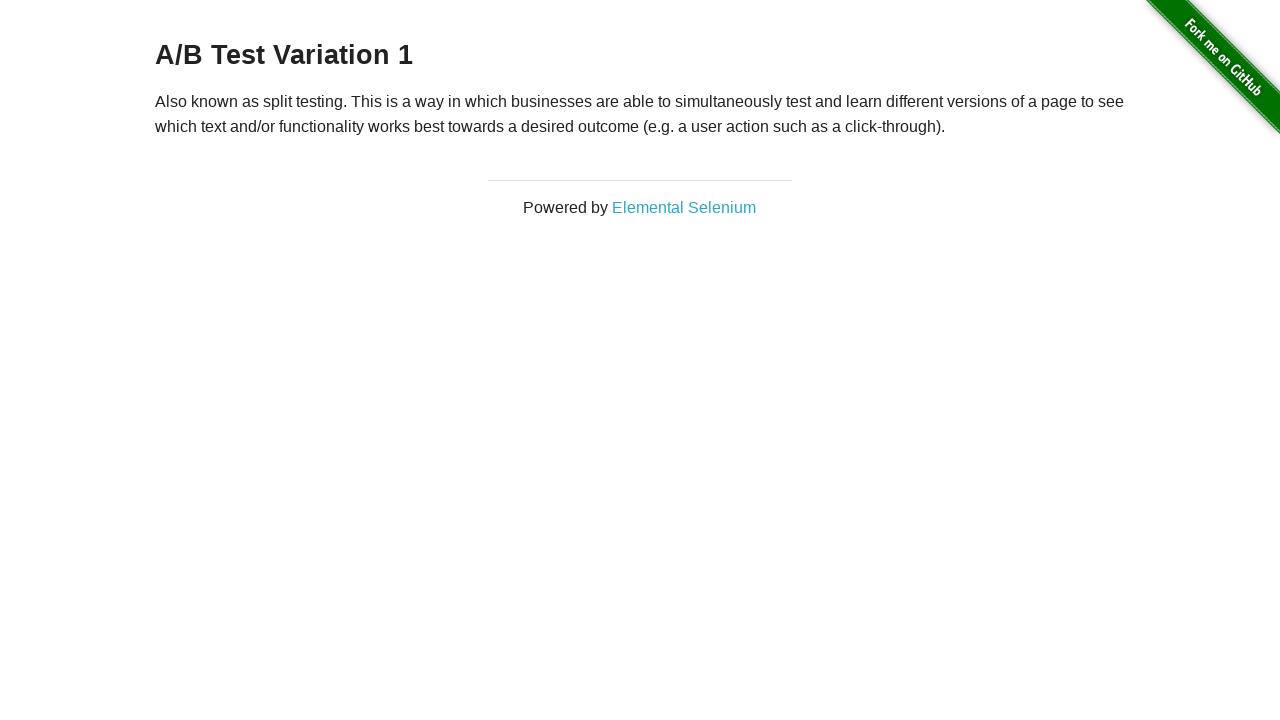

Added optimizelyOptOut cookie with value 'true'
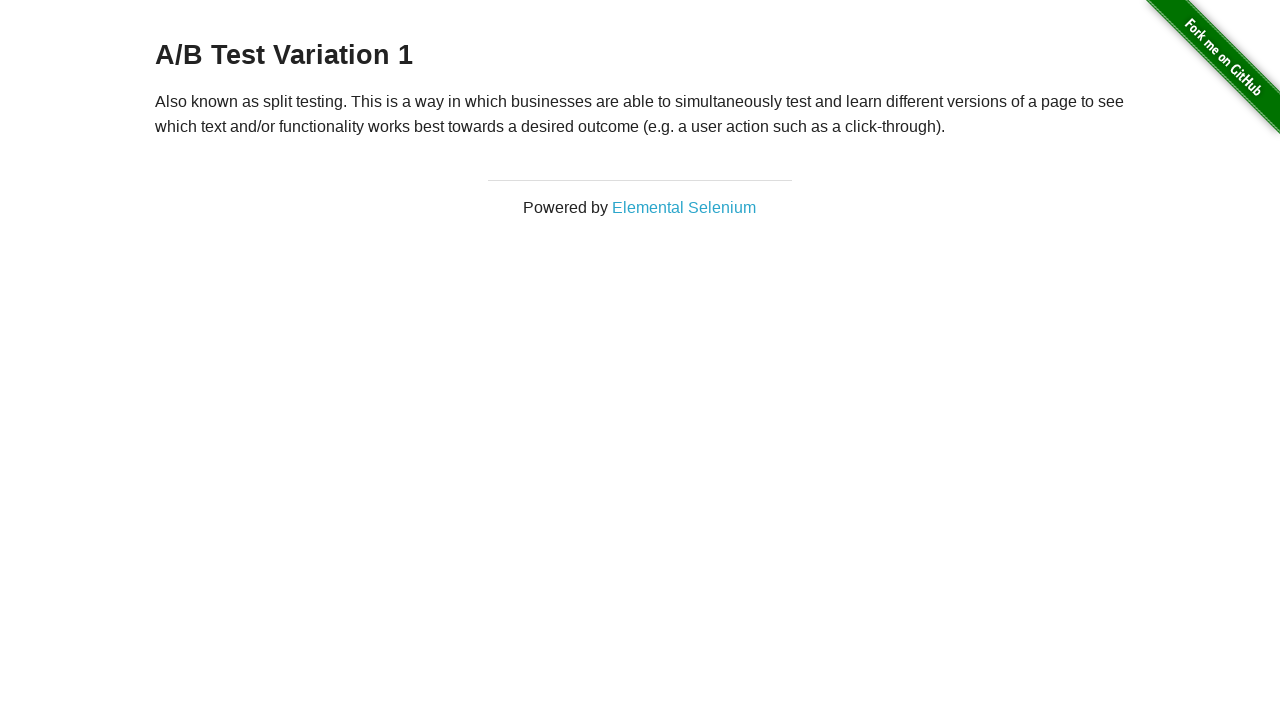

Refreshed page to apply opt-out cookie
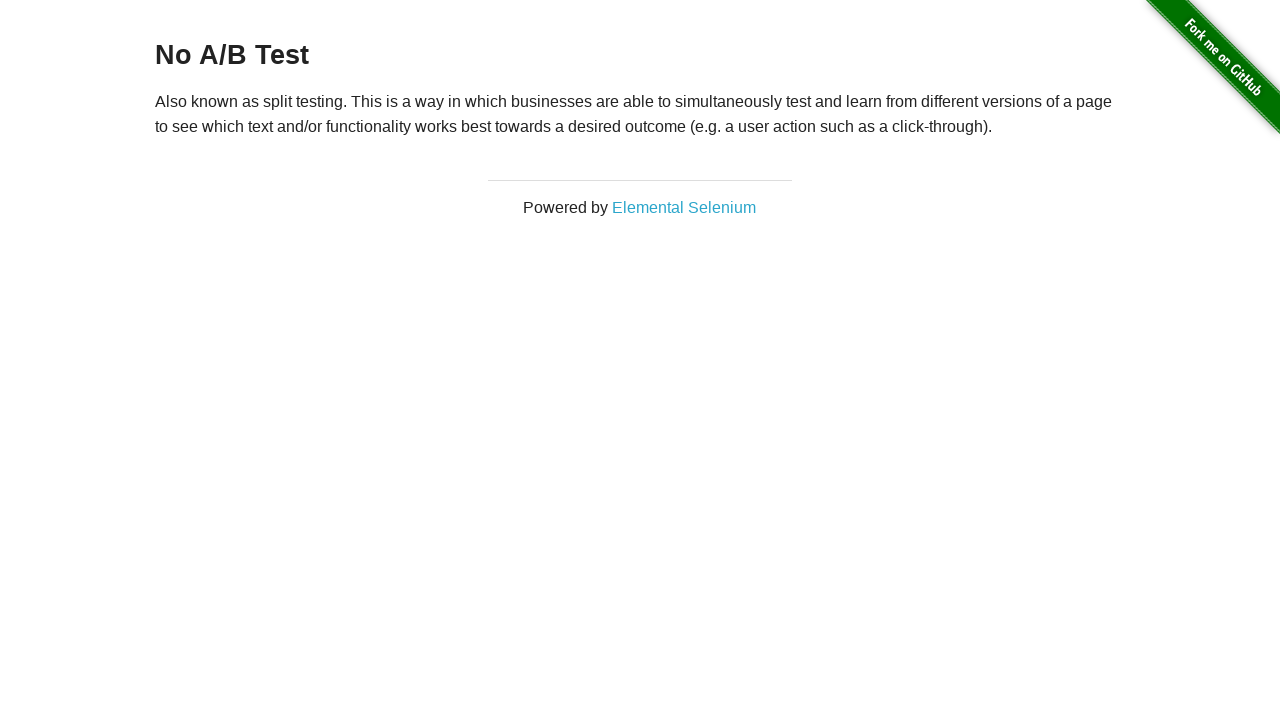

Retrieved h3 heading text after refresh to verify opt-out state
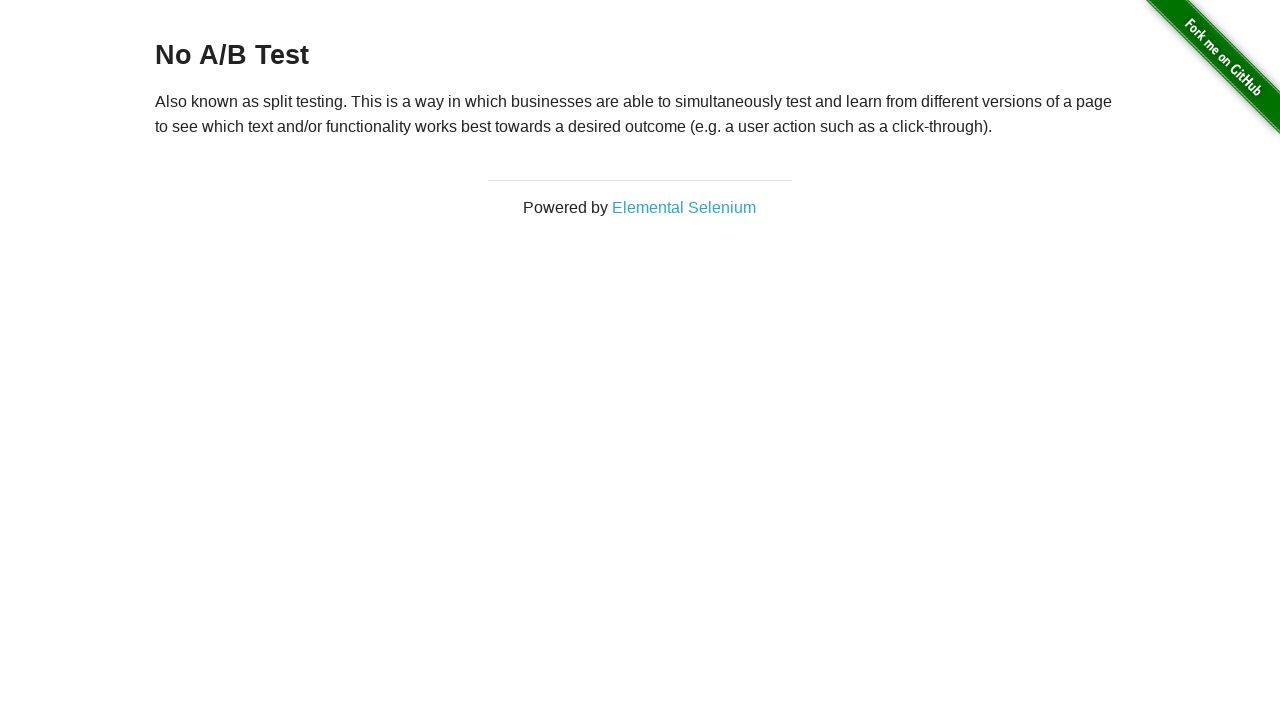

Verified heading equals 'No A/B Test' - opt-out is successful
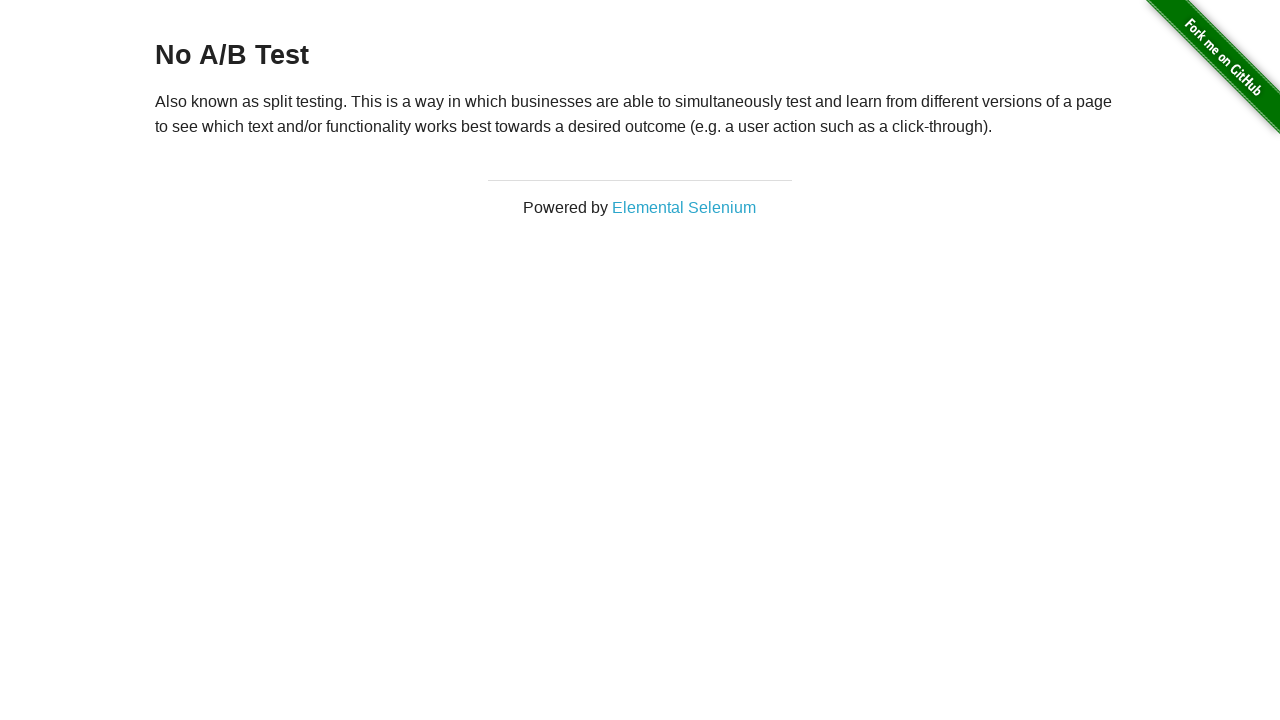

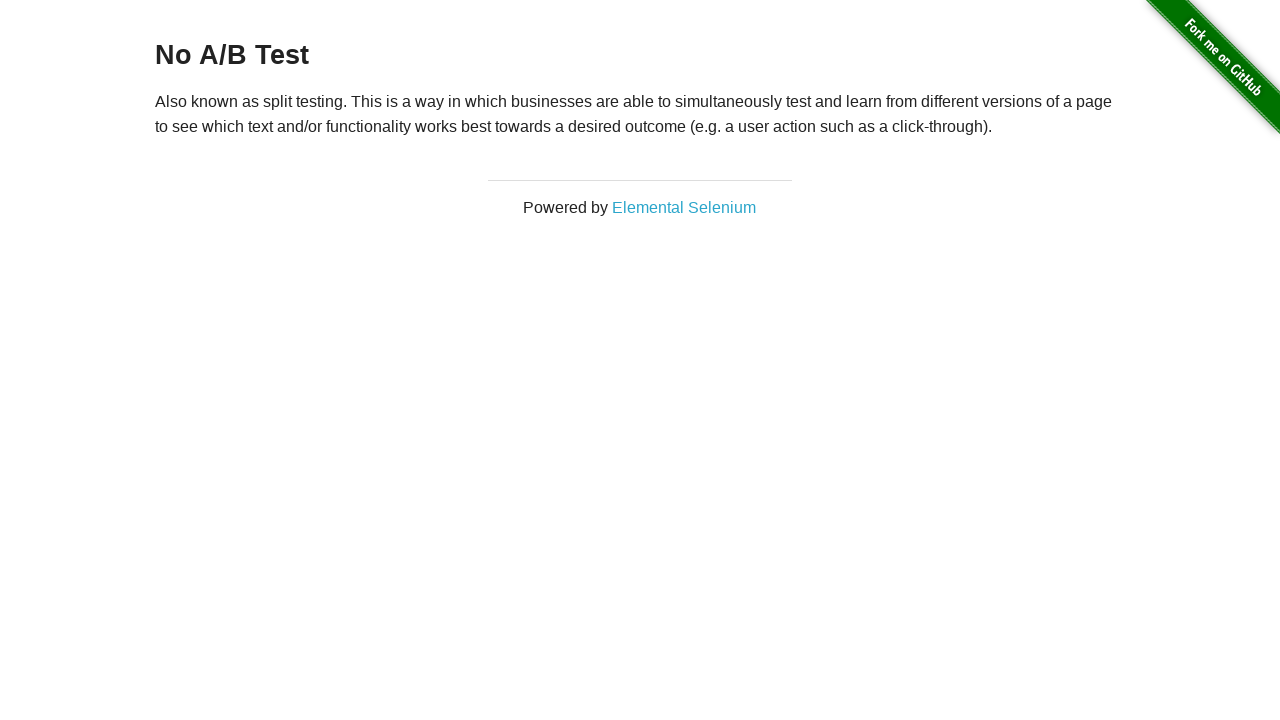